Tests dropdown select functionality by selecting an option by its index (index 4) from a select menu on the Tutorialspoint Selenium practice page

Starting URL: https://www.tutorialspoint.com/selenium/practice/select-menu.php

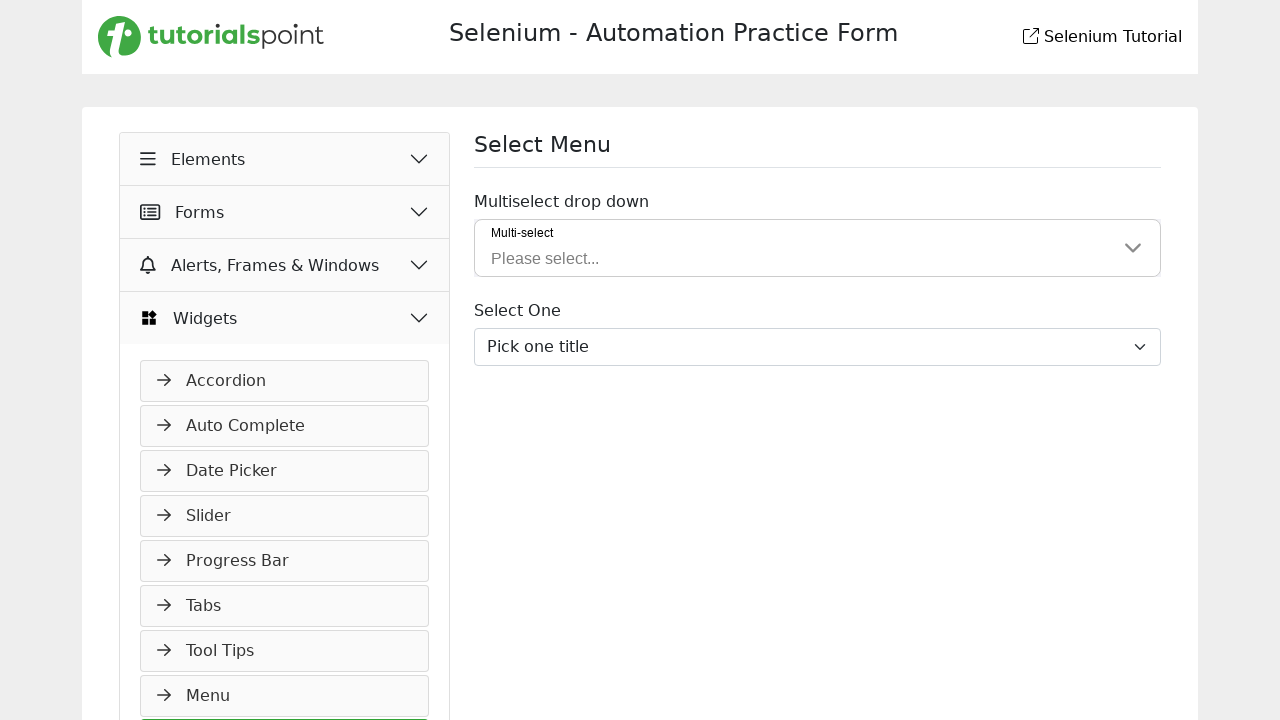

Waited for dropdown menu to be visible
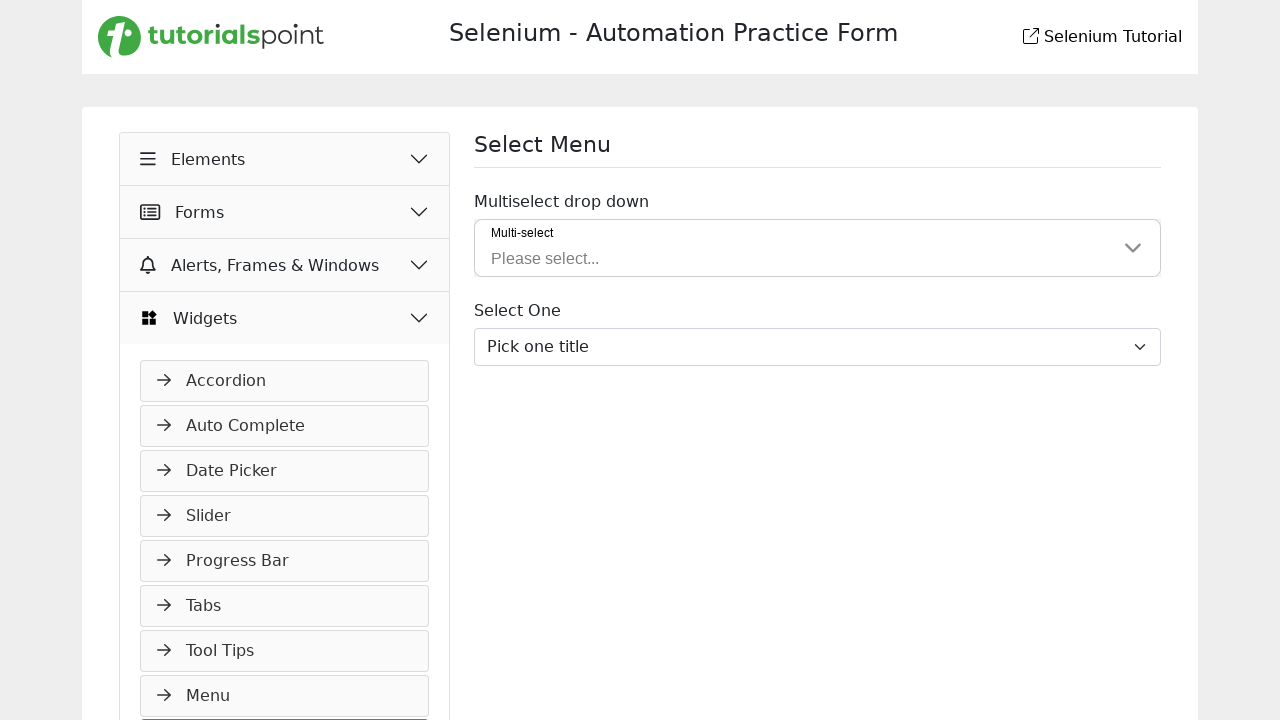

Selected option at index 4 (5th option) from dropdown menu on #inputGroupSelect03
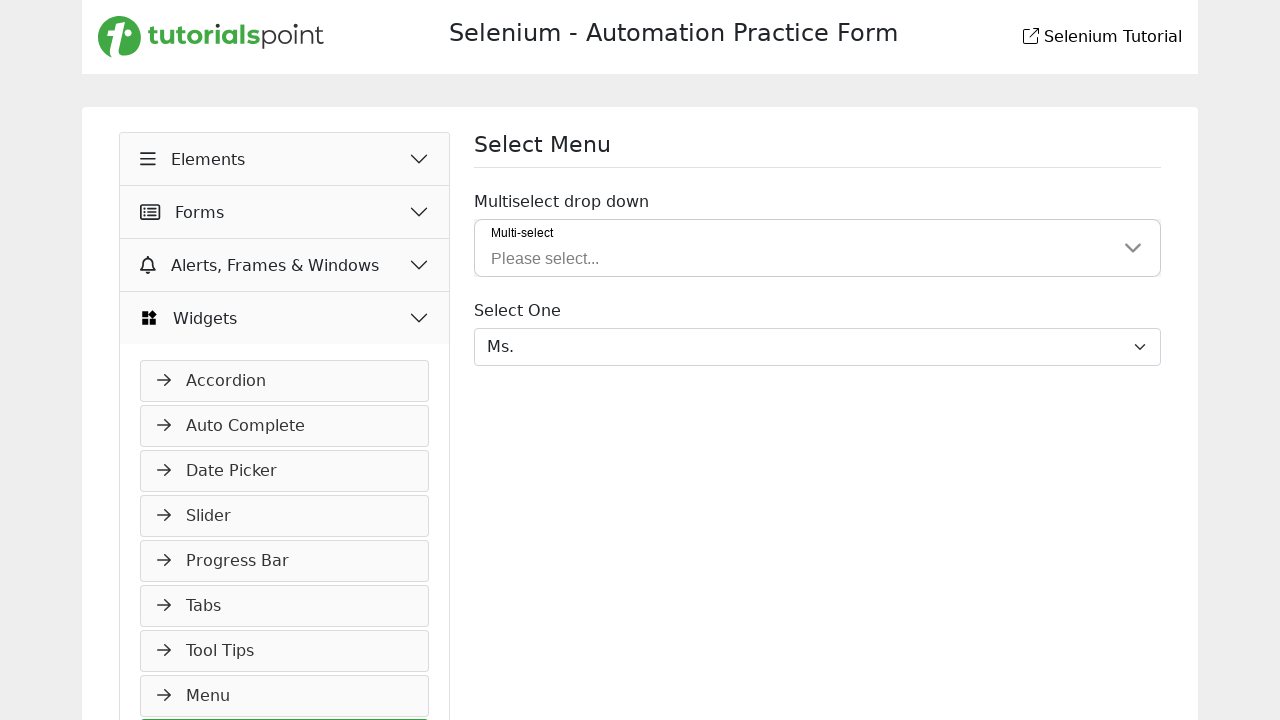

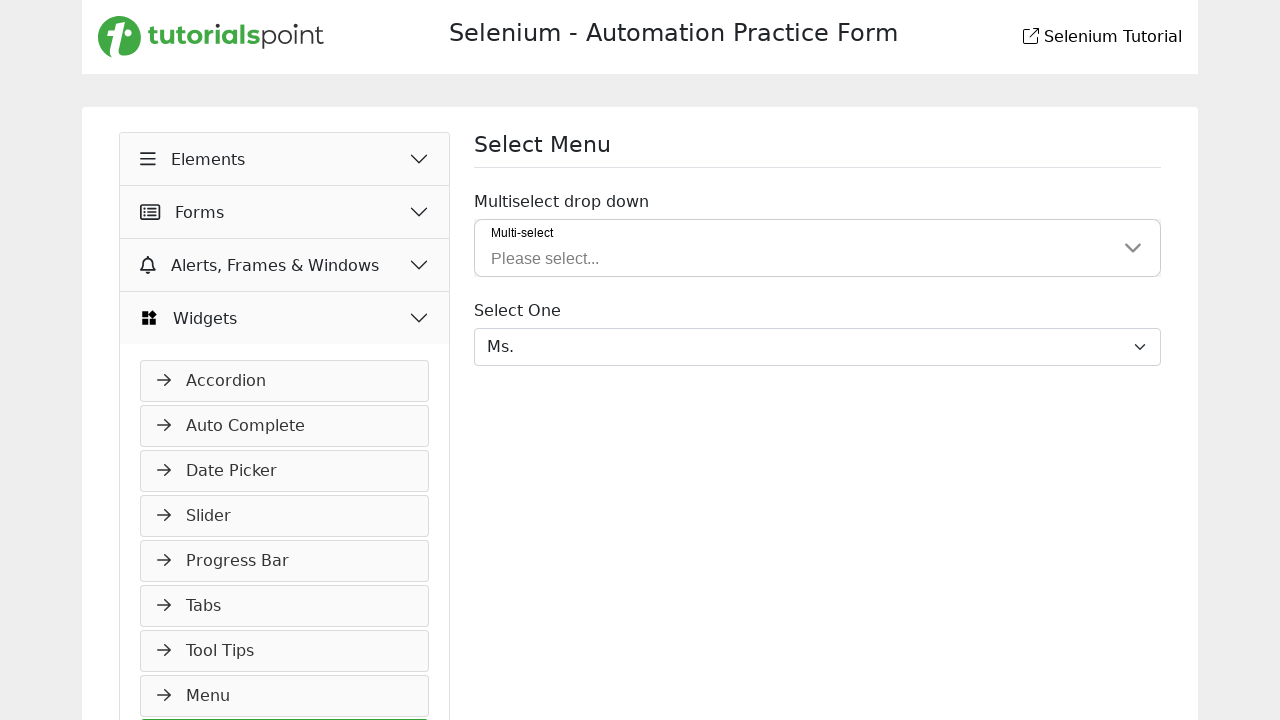